Tests basic navigation to the Skullcandy India website by loading the homepage and verifying the page loads successfully.

Starting URL: https://www.skullcandy.in/

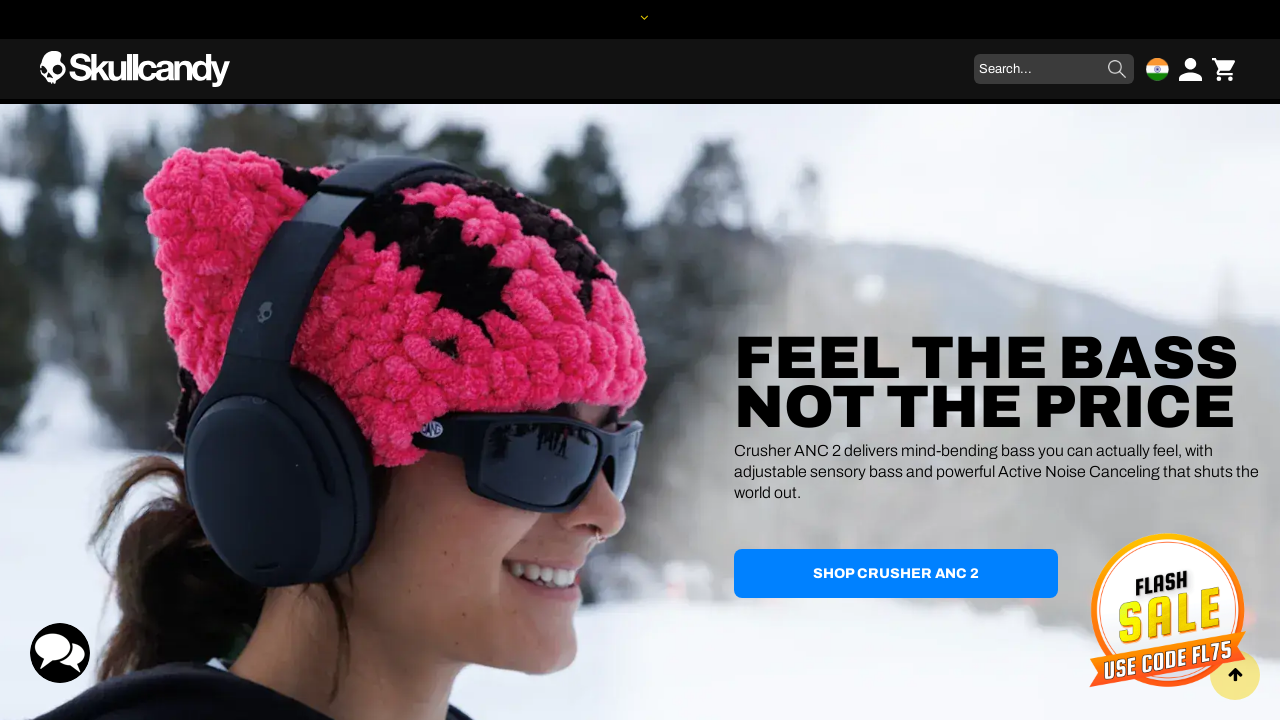

Waited for Skullcandy India homepage to load (DOM content loaded)
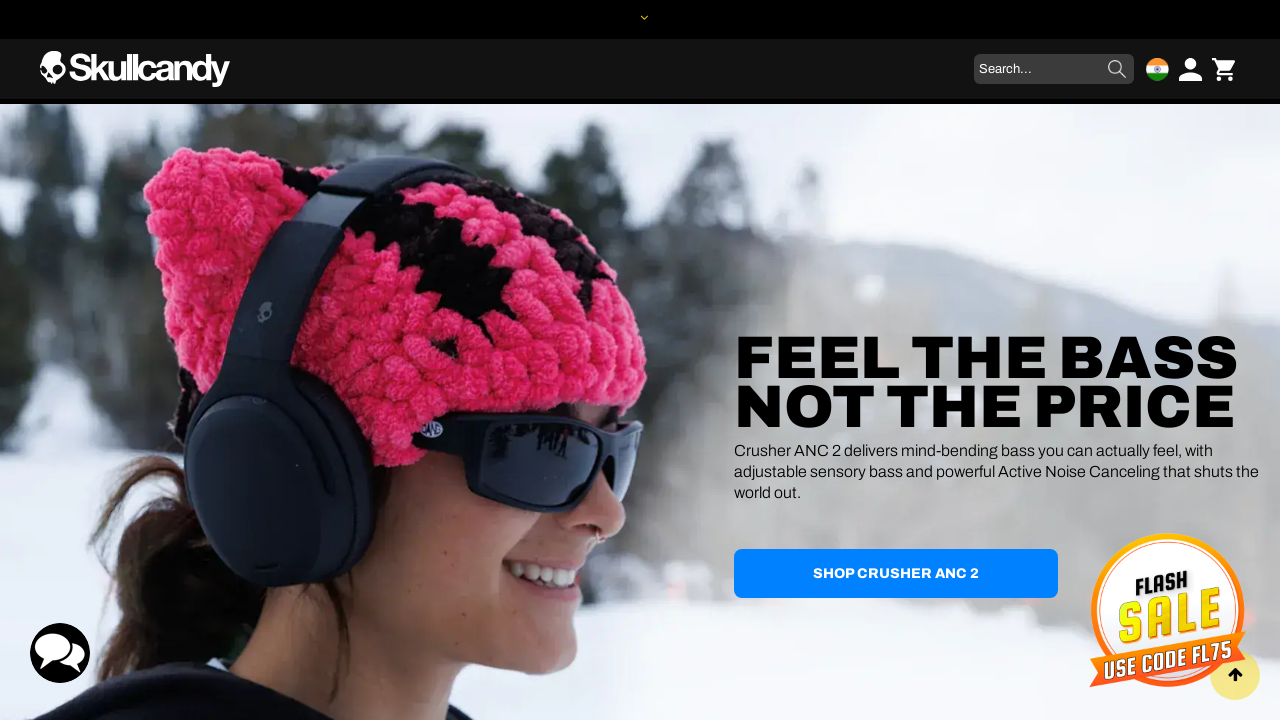

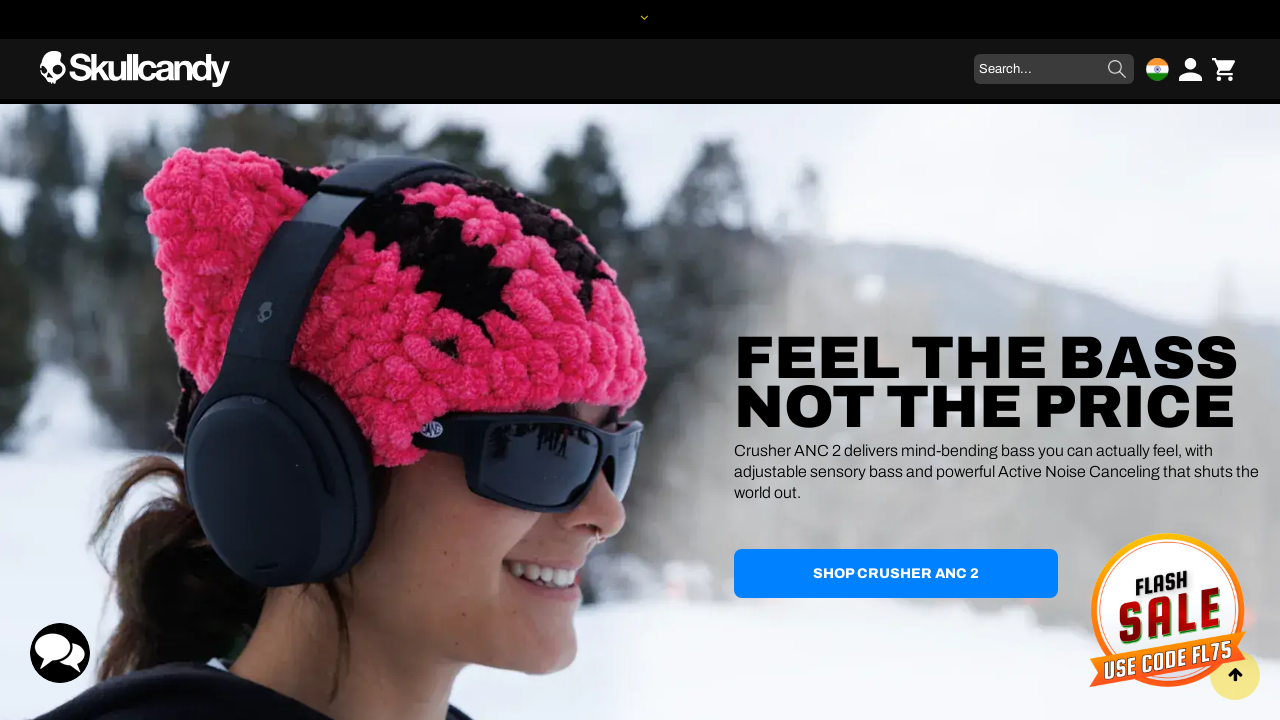